Tests clicking on the 'Not Found' API call link which returns a 404 status code

Starting URL: https://demoqa.com/links

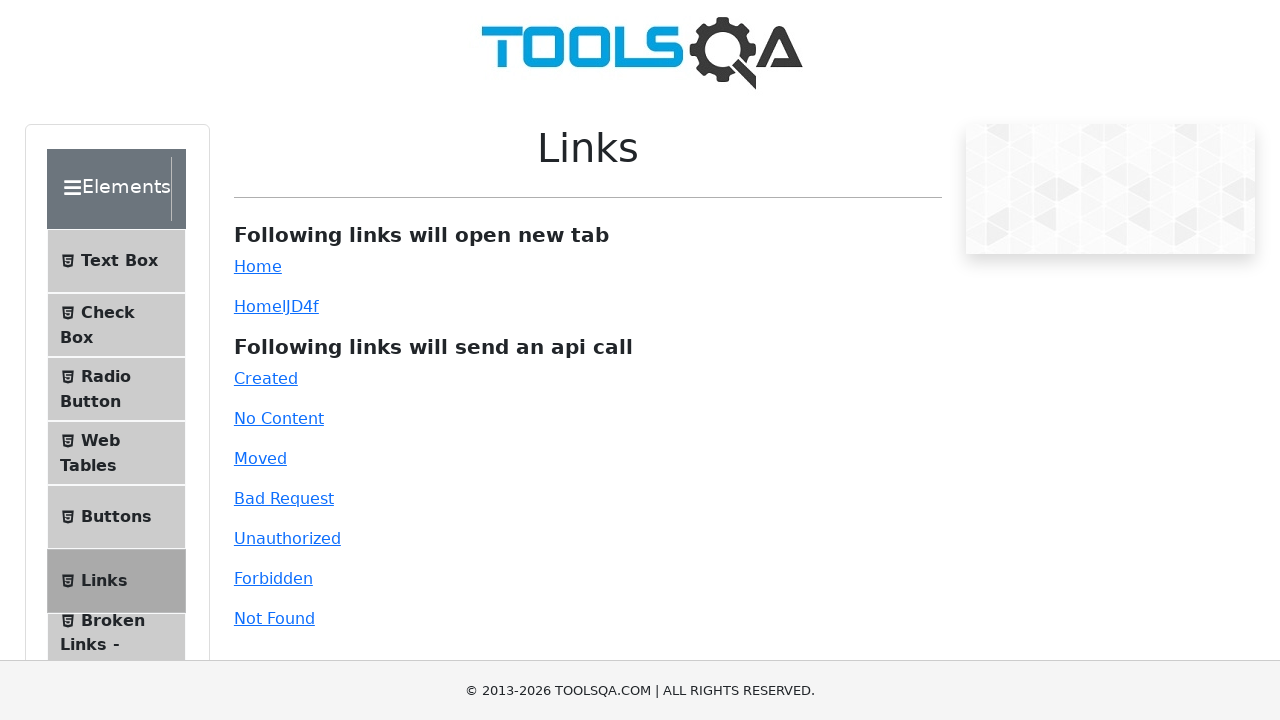

Navigated to https://demoqa.com/links
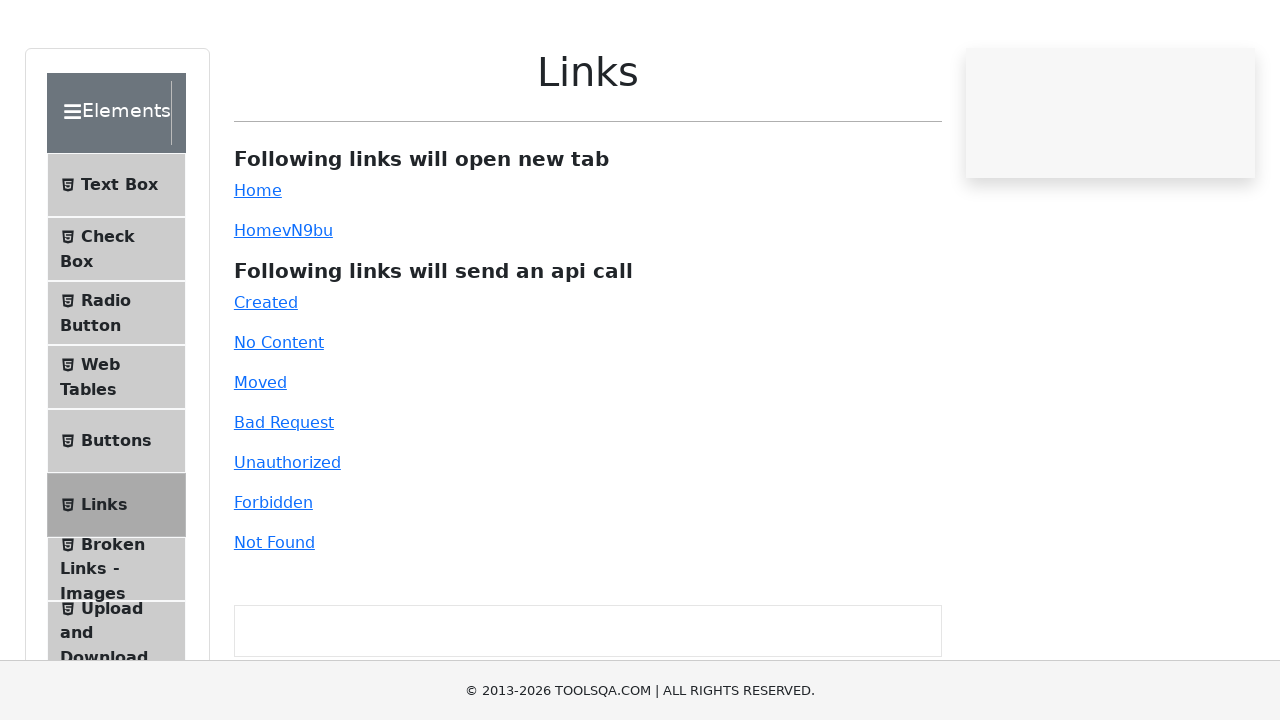

Clicked on the 'Not Found' API call link which returns a 404 status code at (274, 618) on #invalid-url
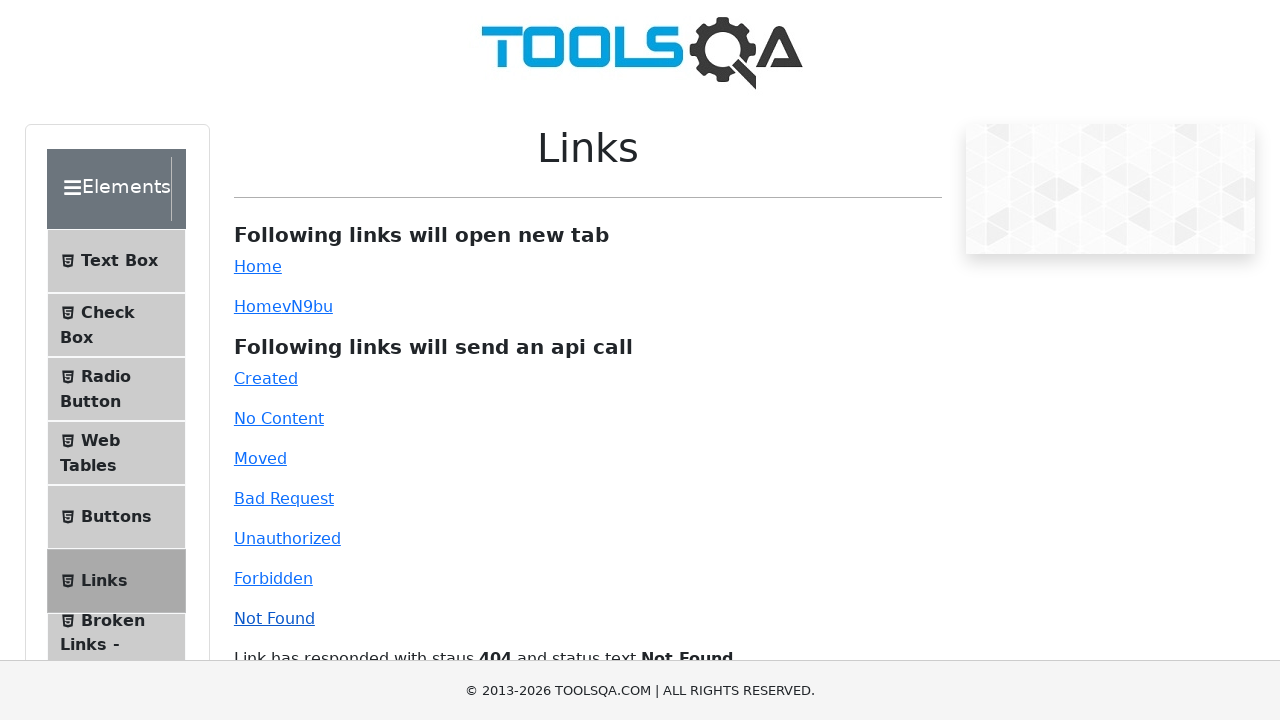

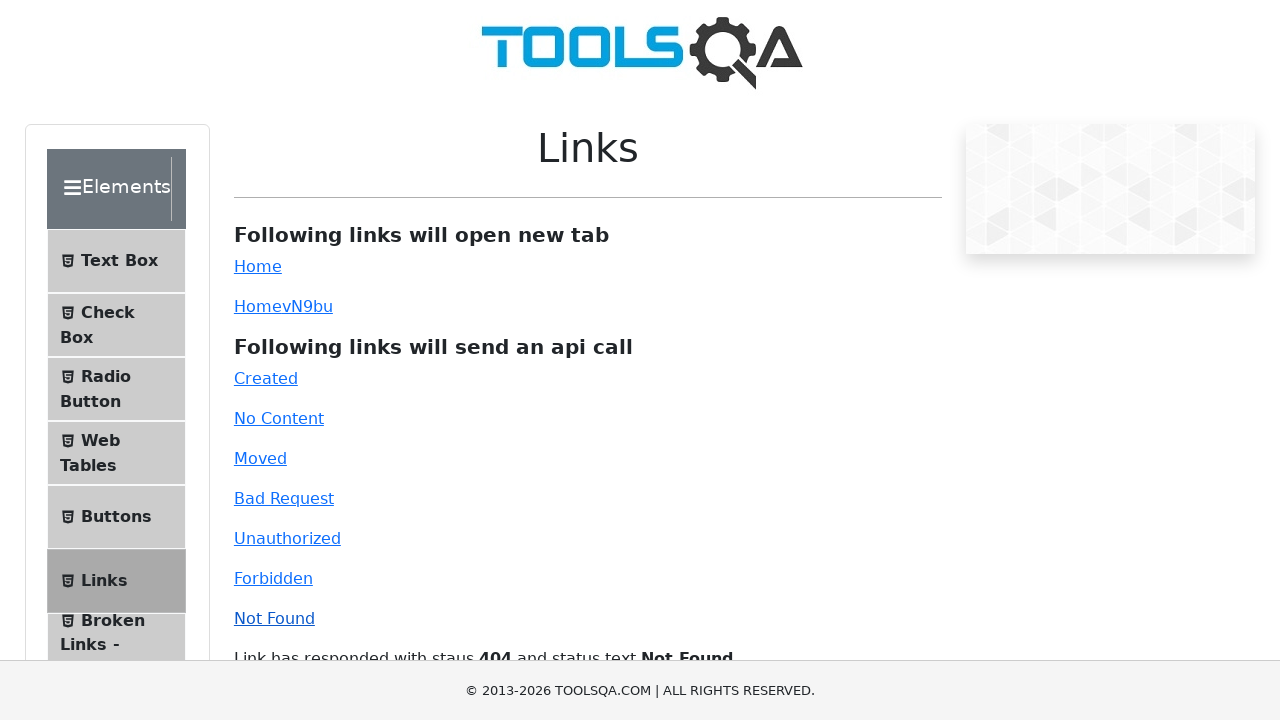